Tests form input assertions by entering text in a message field and verifying placeholder attribute

Starting URL: https://www.lambdatest.com/selenium-playground/simple-form-demo

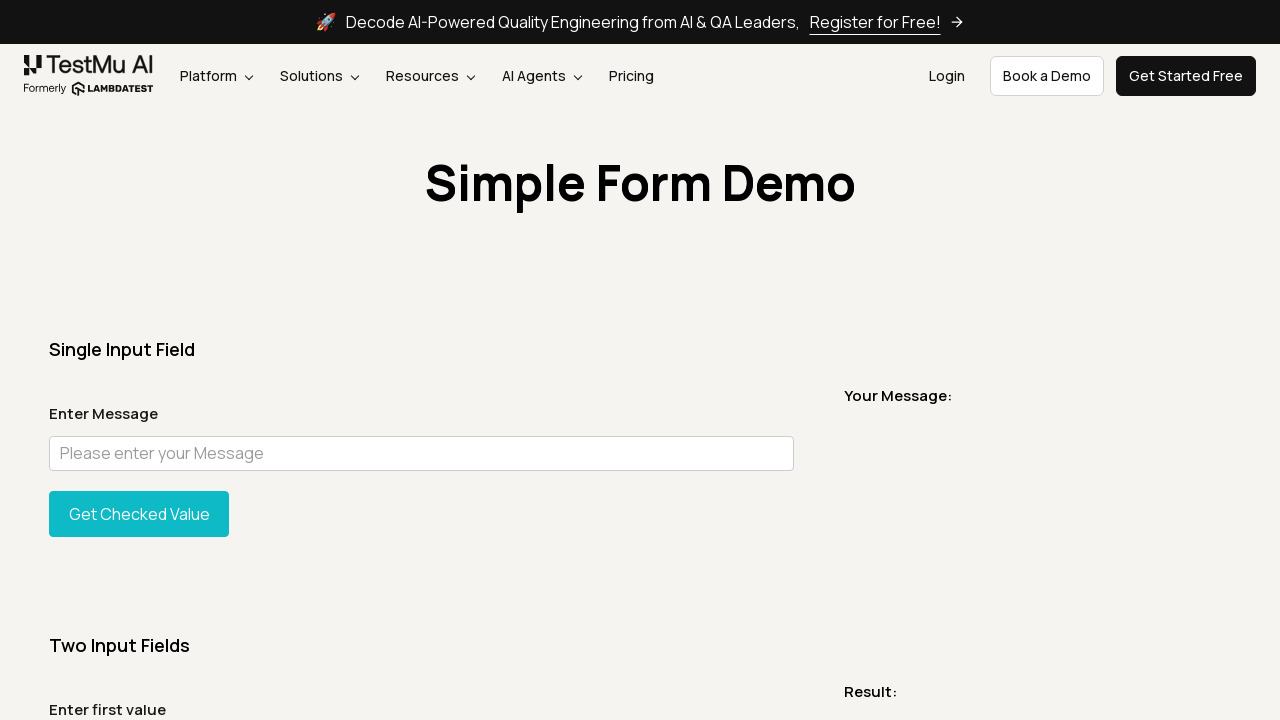

Located message input field with ID 'user-message'
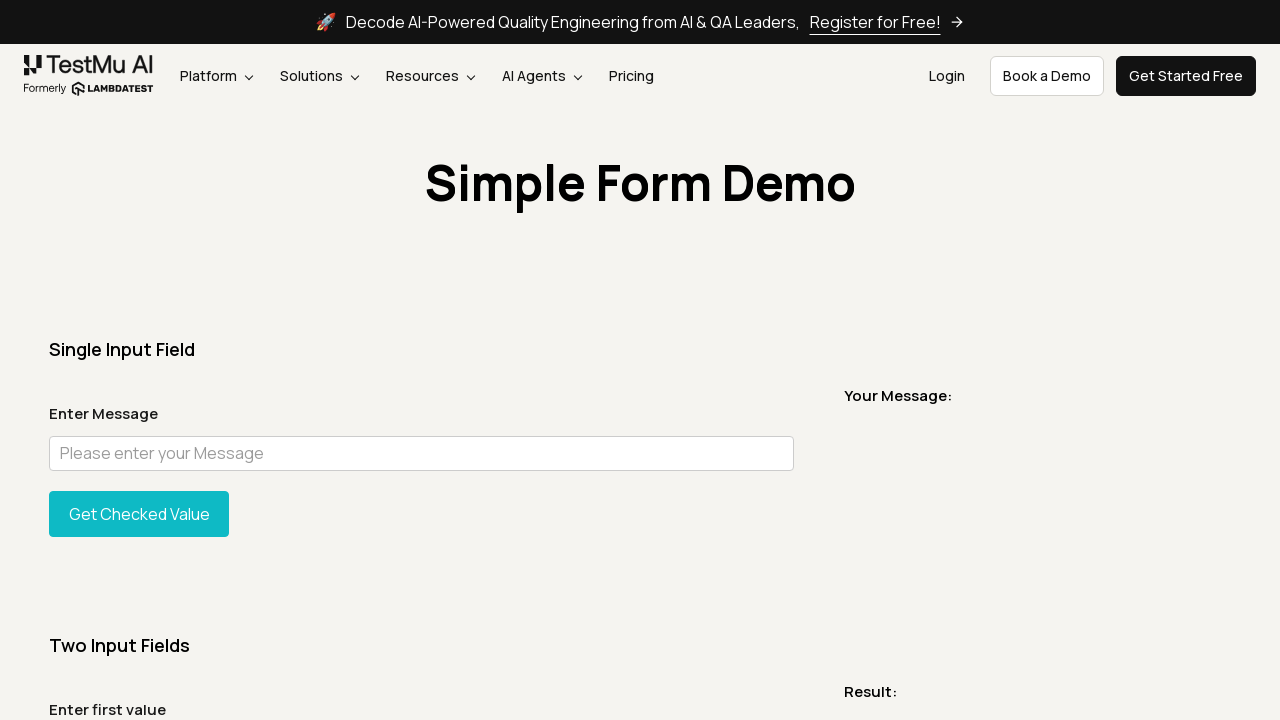

Typed 'hello world' into the message input field on input#user-message
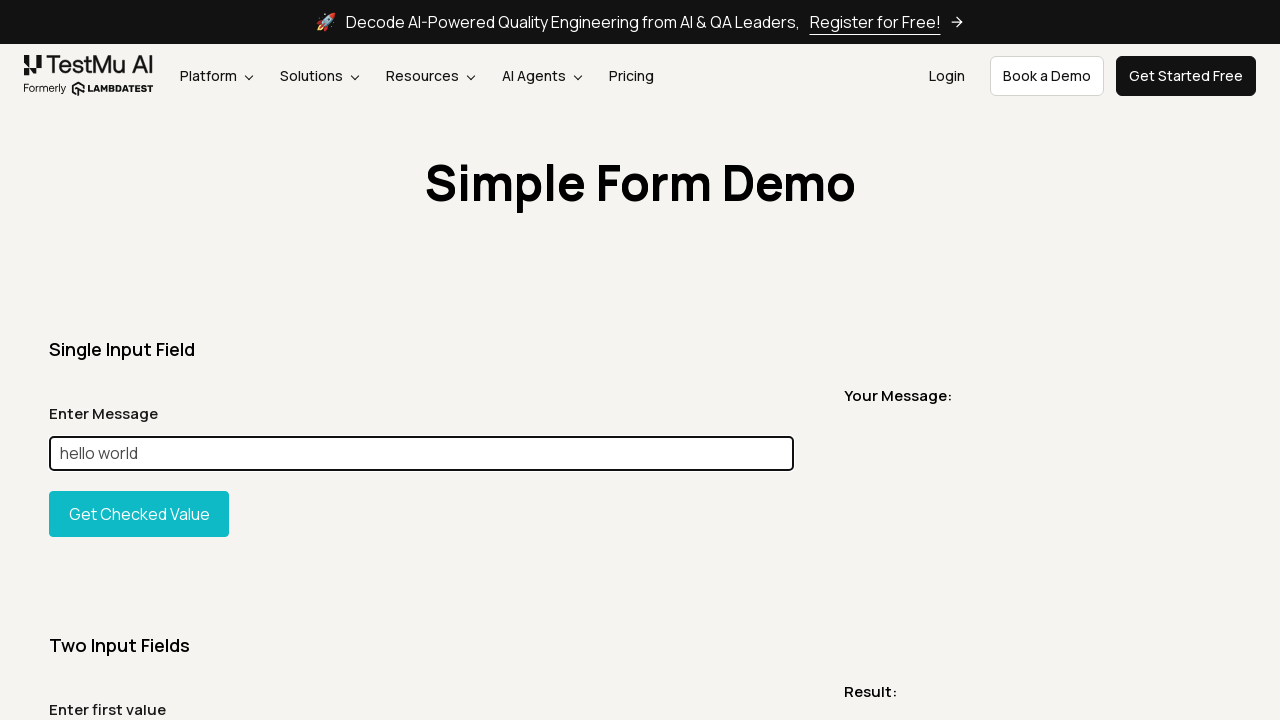

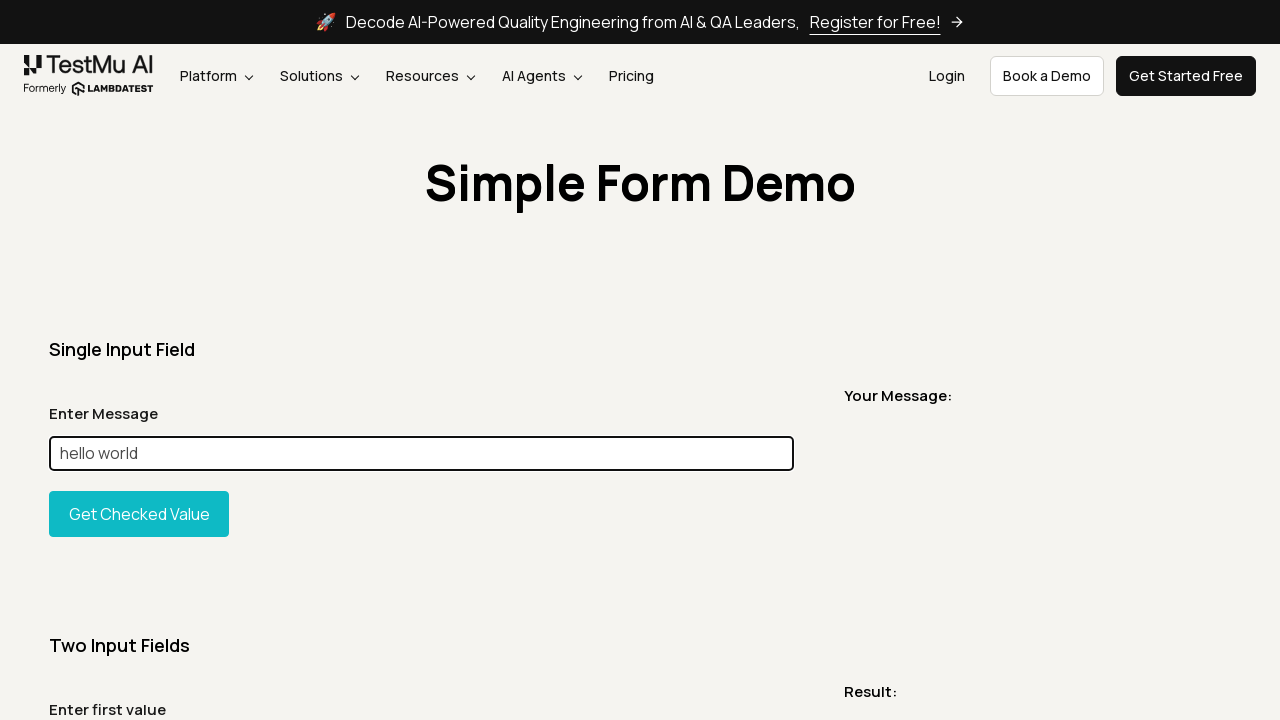